Tests scrolling functionality by locating an iframe element that is out of view and scrolling it into the viewport using JavaScript

Starting URL: https://www.selenium.dev/selenium/web/scrolling_tests/frame_with_nested_scrolling_frame_out_of_view.html

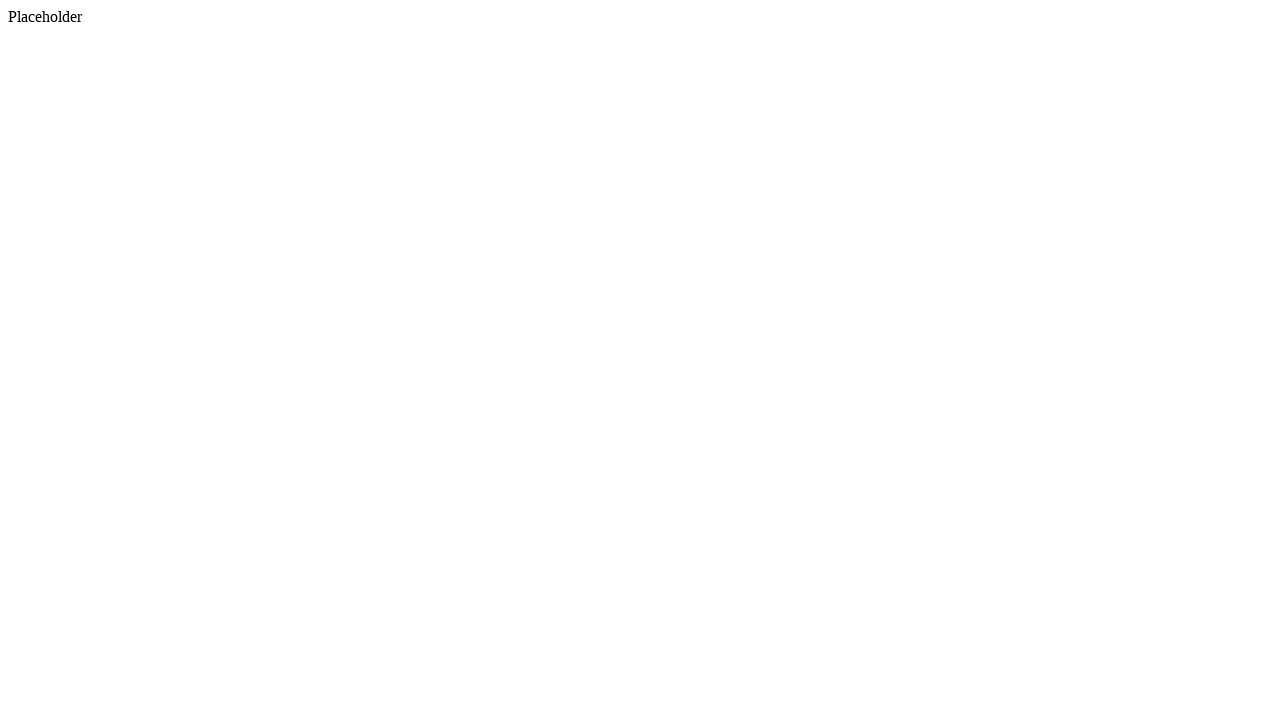

Waited for page to load (domcontentloaded state)
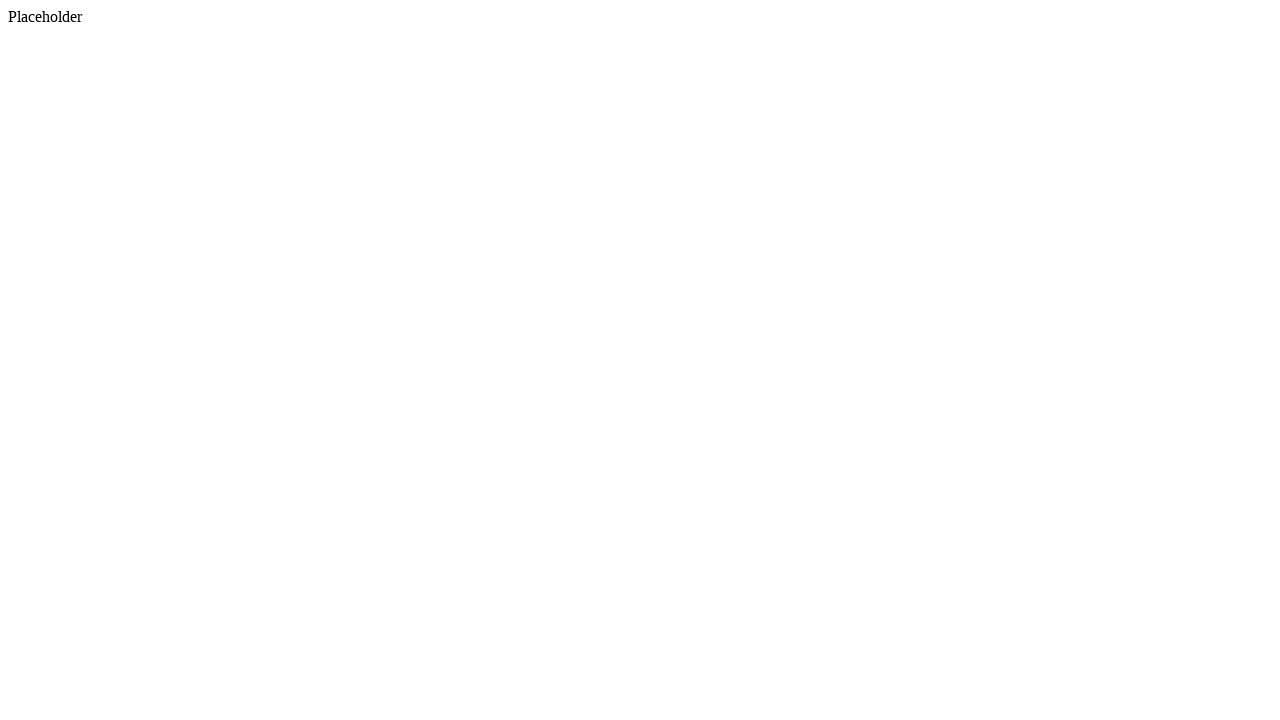

Located iframe element with name 'nested_scrolling_frame'
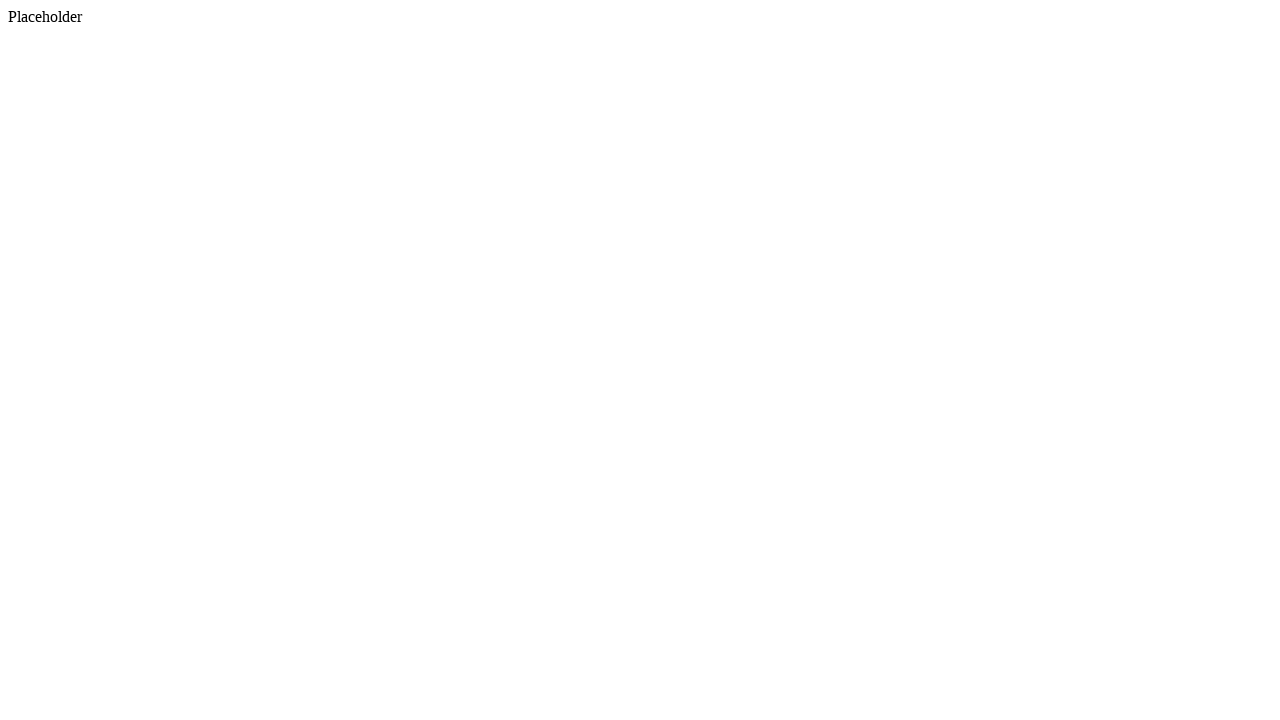

Scrolled iframe into view using scroll_into_view_if_needed()
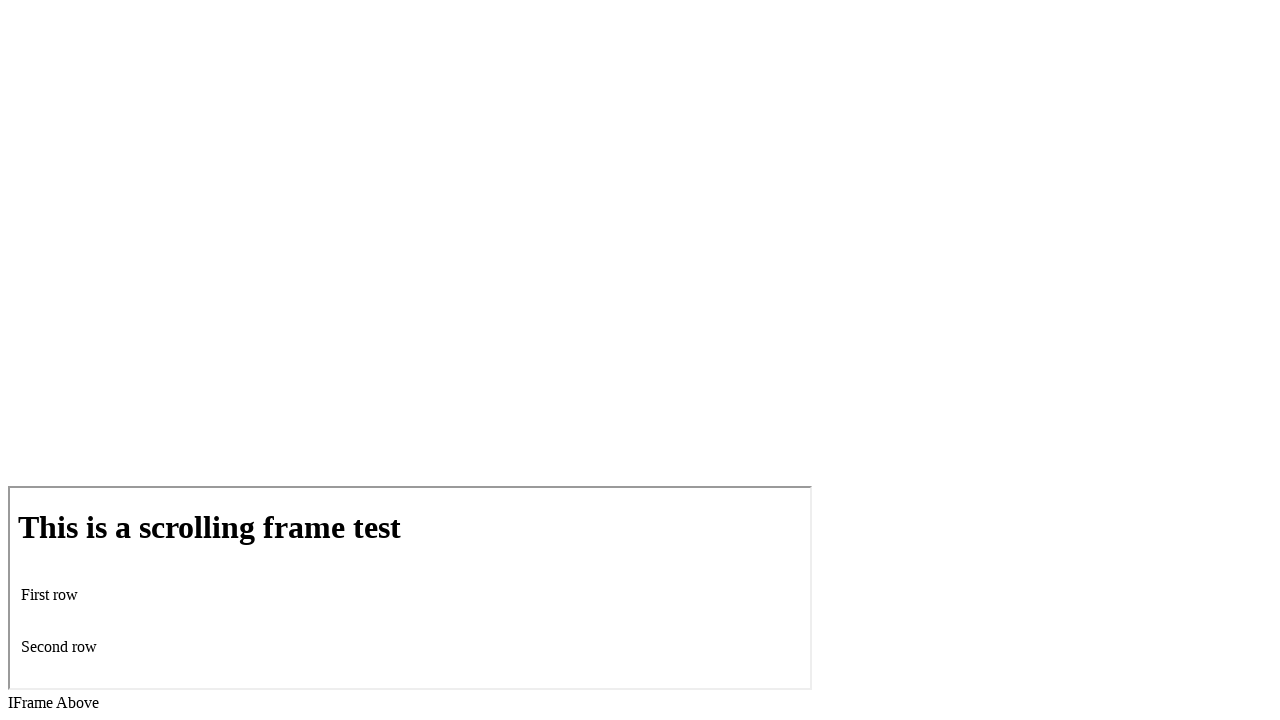

Verified iframe is now visible
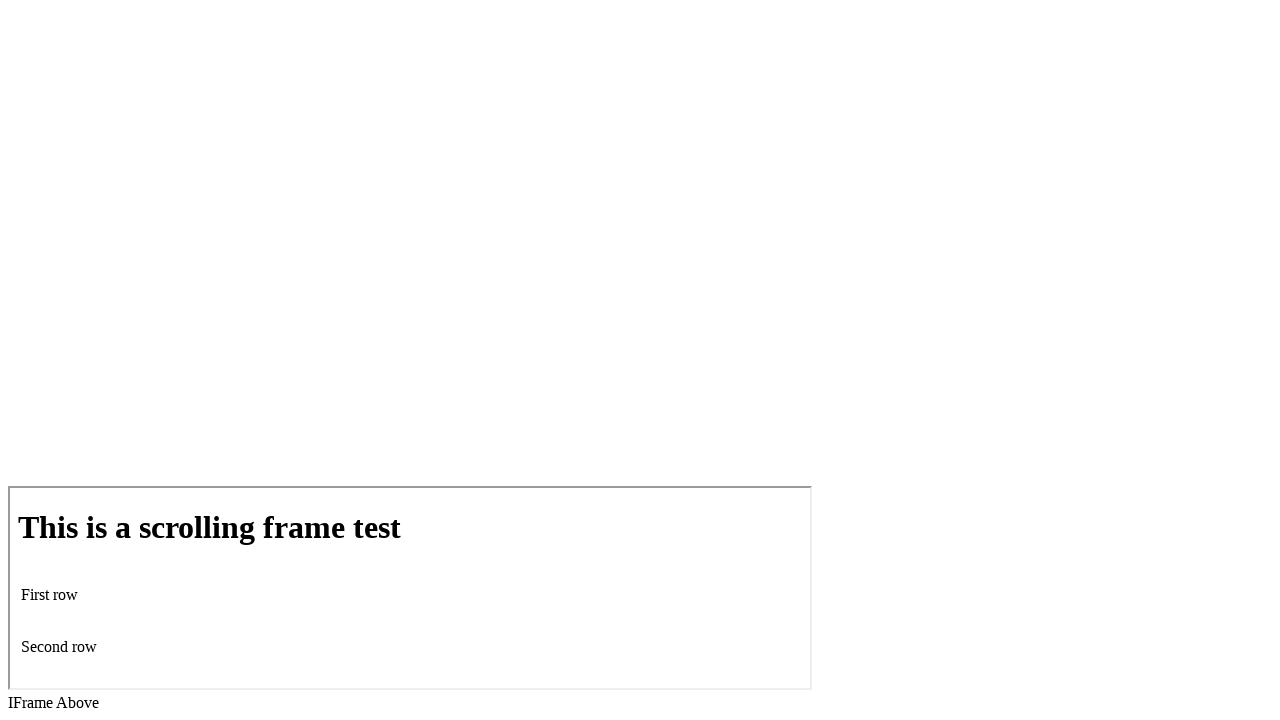

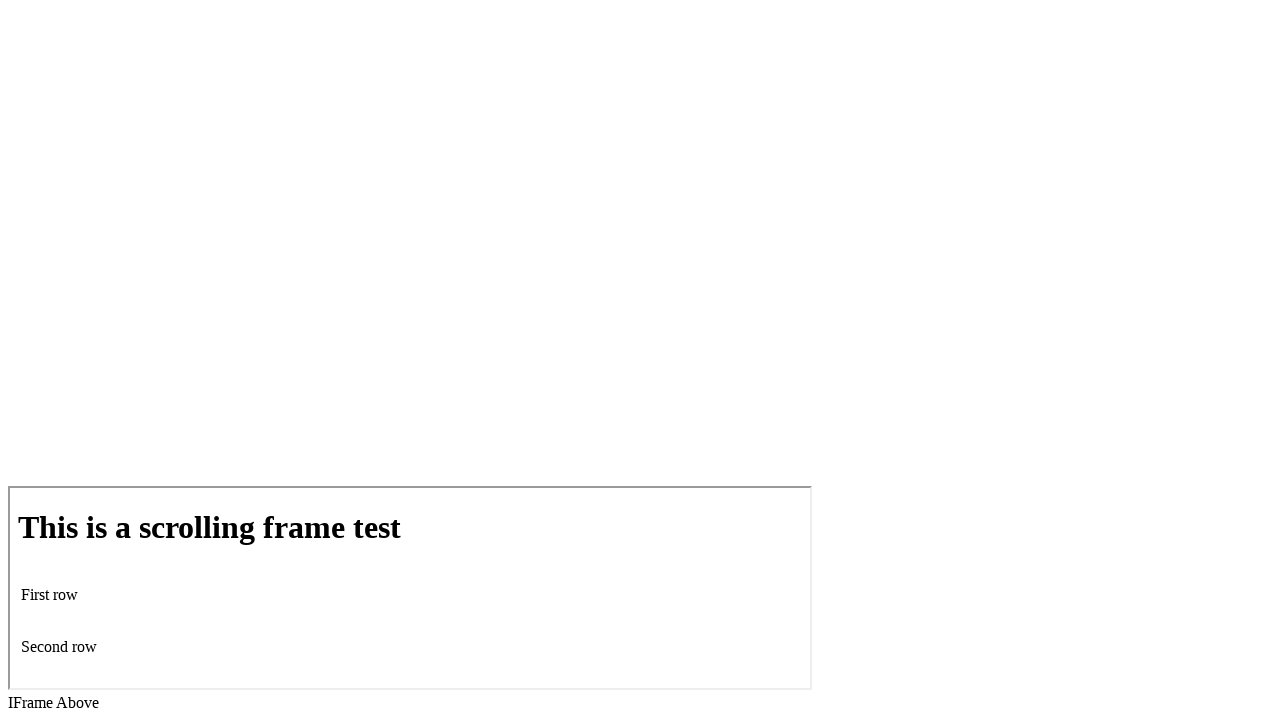